Tests mouse hover functionality by hovering over a button and clicking the "Reload" option from the dropdown menu

Starting URL: https://rahulshettyacademy.com/AutomationPractice/

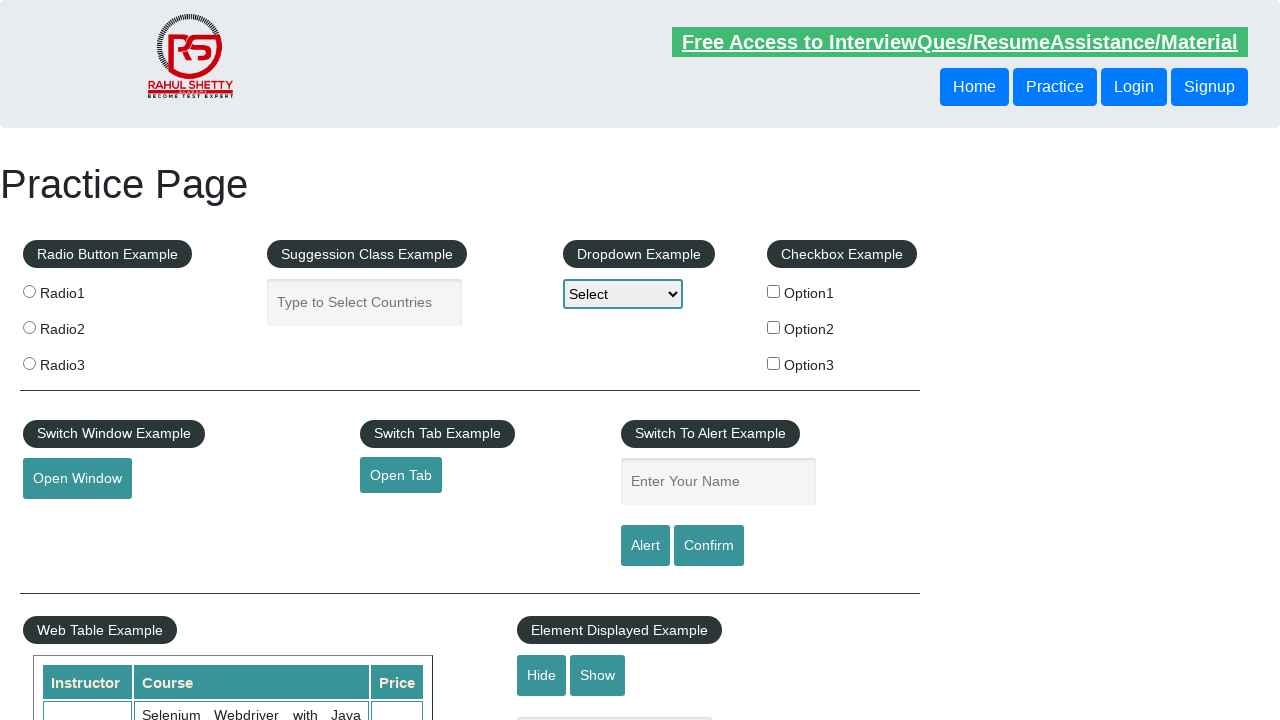

Hovered over the mouse hover button at (83, 361) on #mousehover
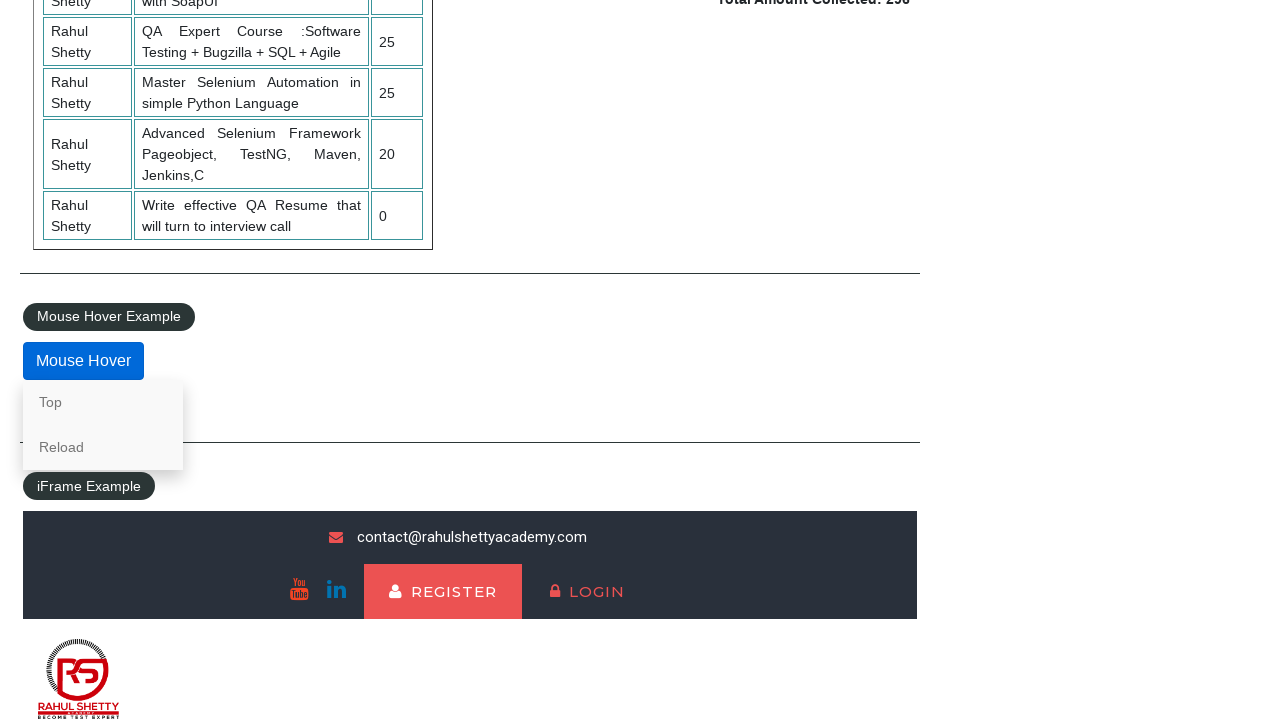

Clicked on the 'Reload' option from the dropdown menu at (103, 447) on a:text('Reload')
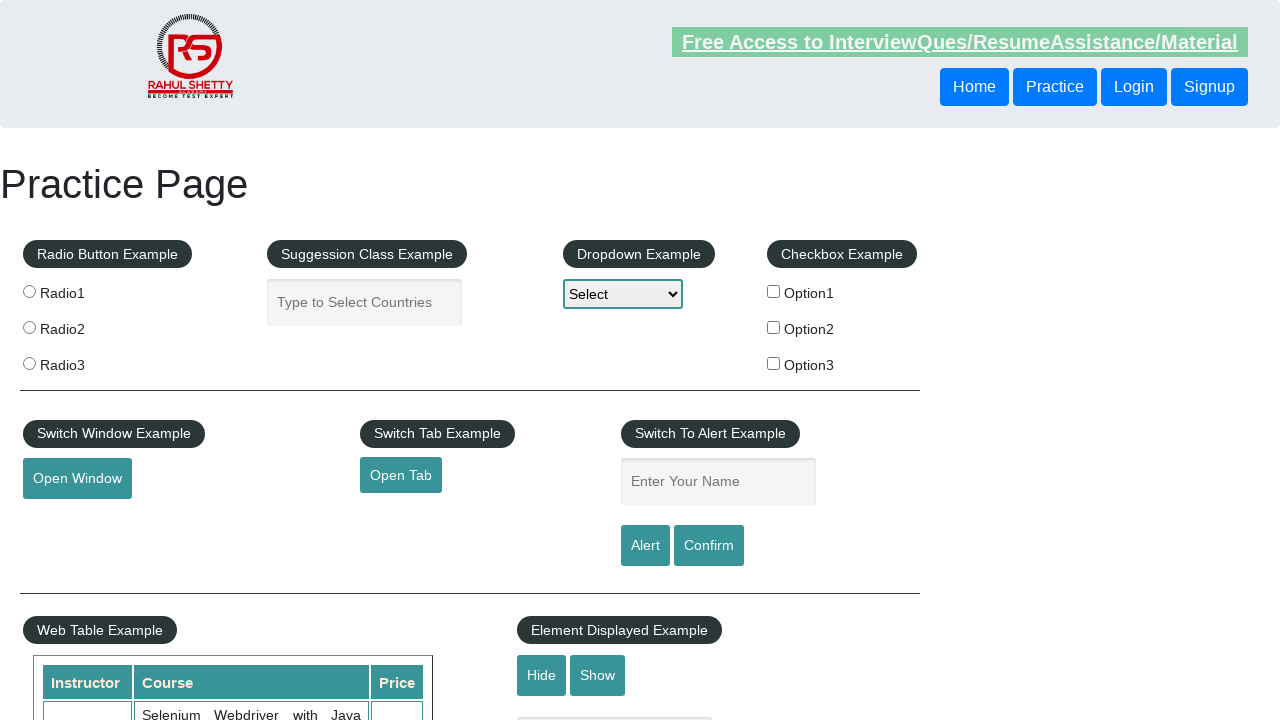

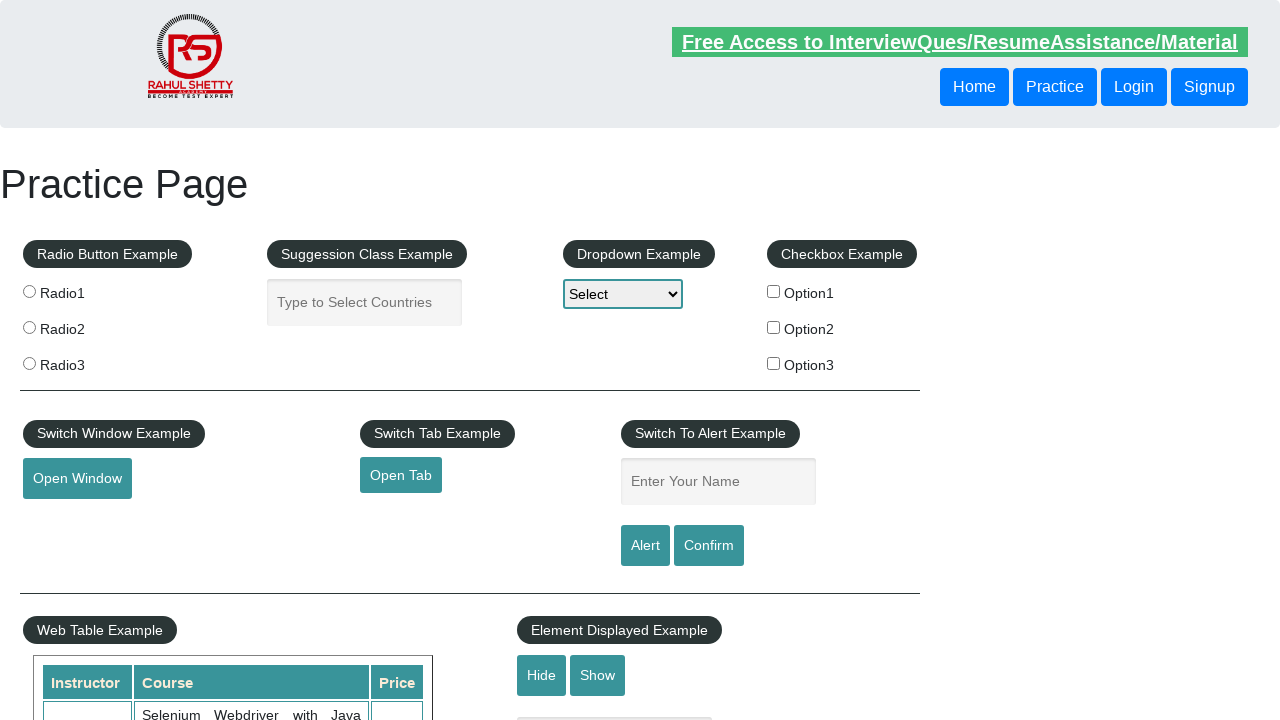